Tests drag-and-drop functionality in the list view by moving the first item to the fifth position

Starting URL: https://demoqa.com/sortable

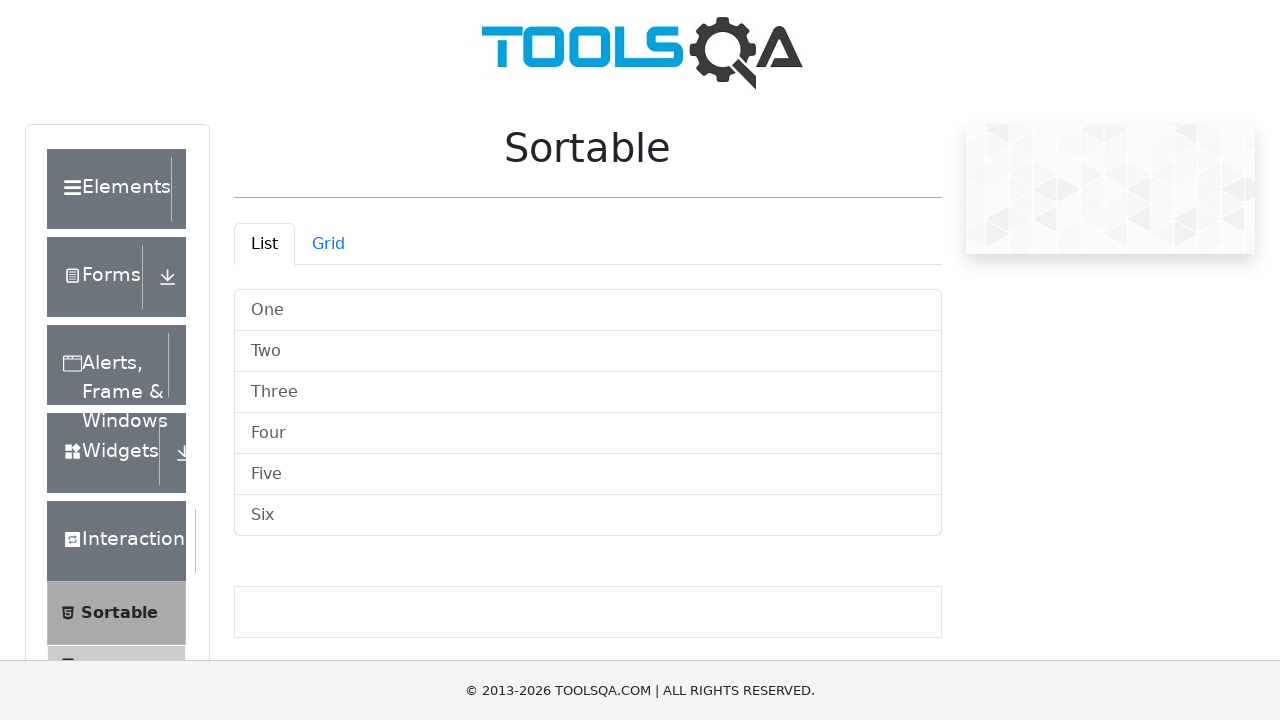

Located first list item 'One' for drag operation
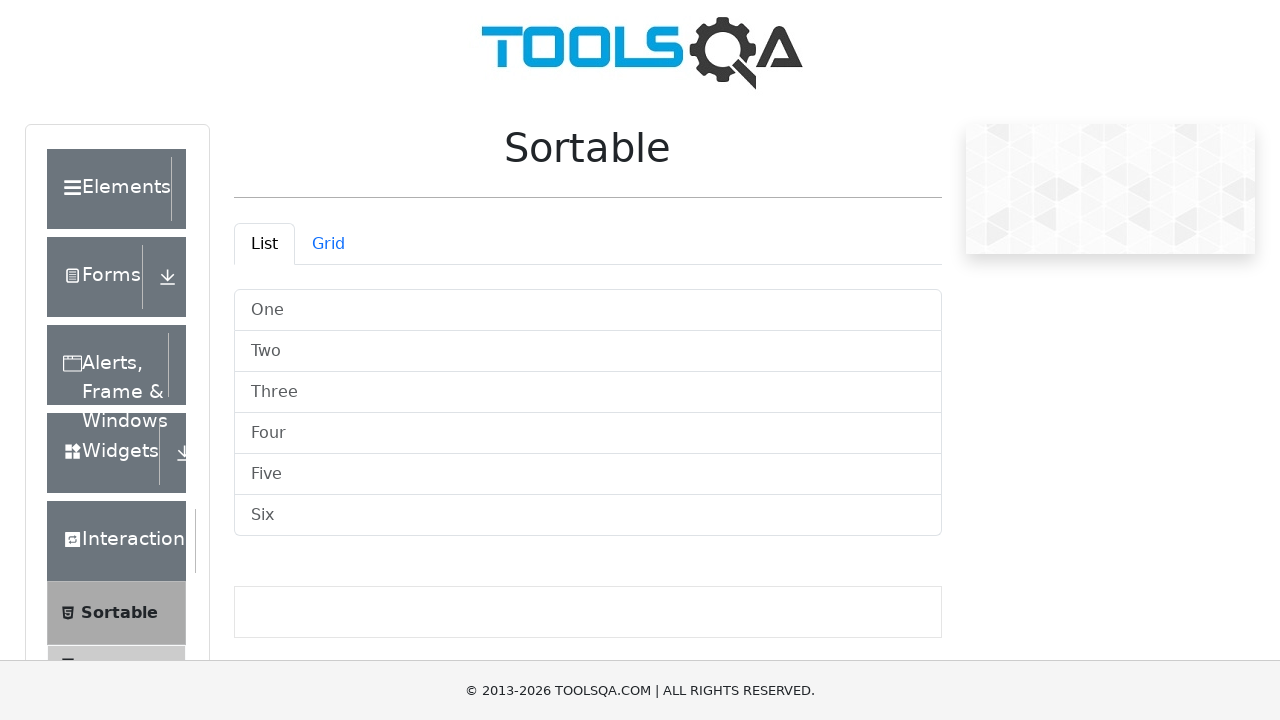

Located fifth list item 'Five' as drag target
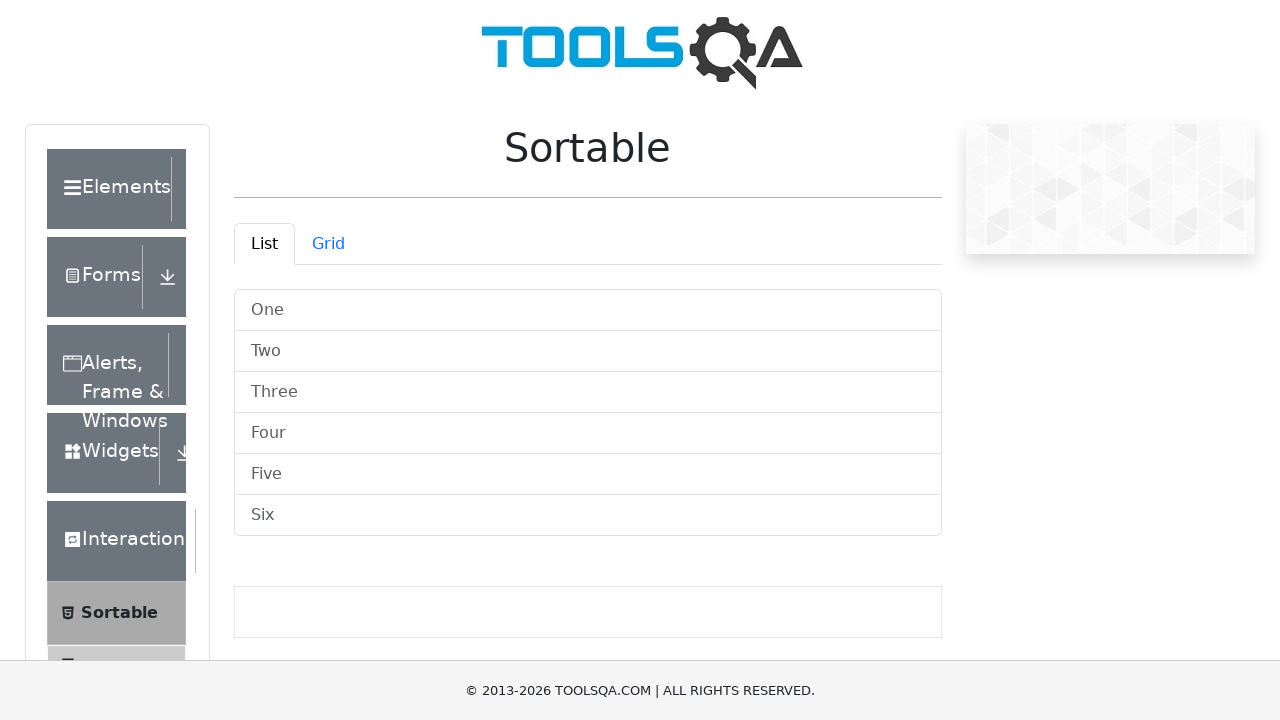

Dragged first item 'One' to fifth position 'Five' at (588, 474)
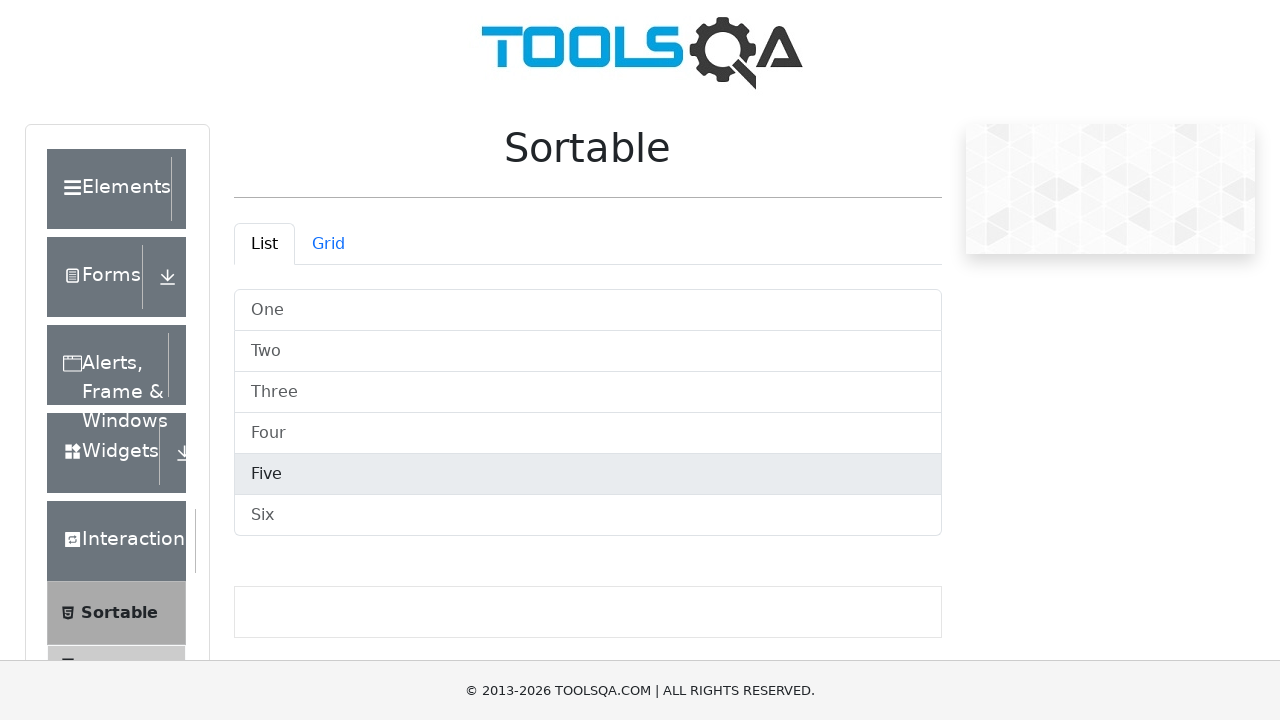

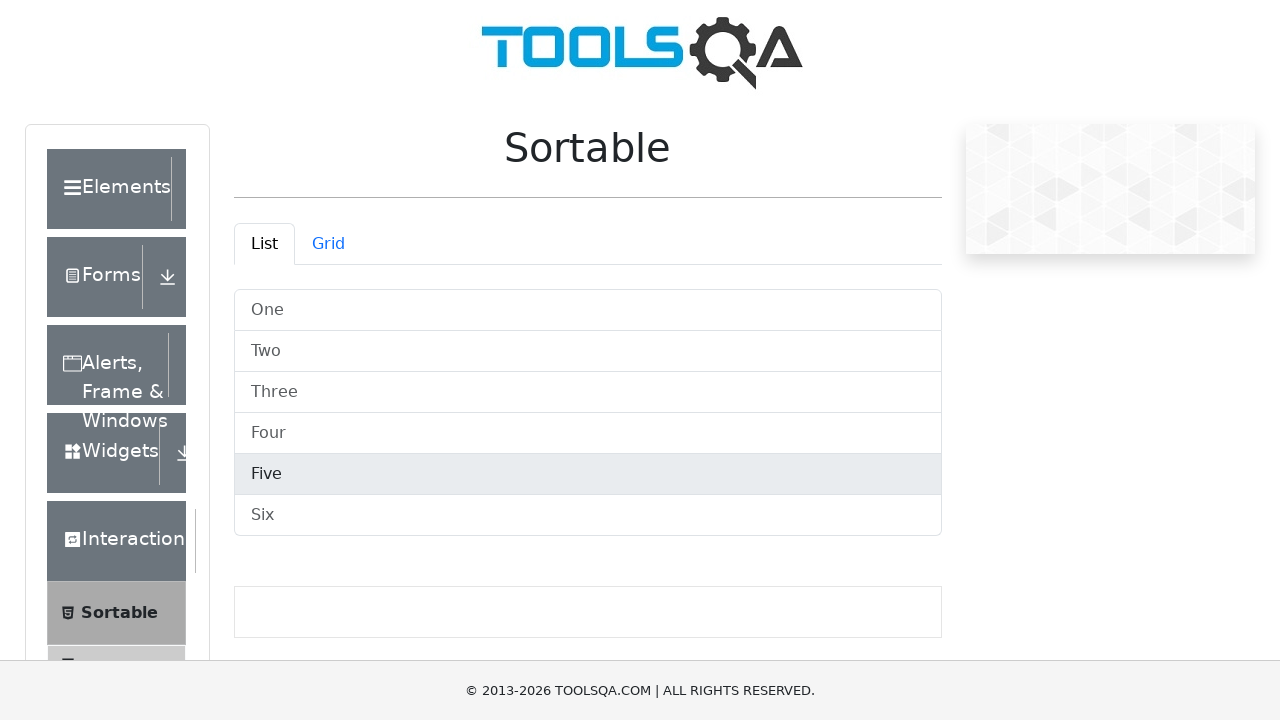